Tests opting out of A/B tests by adding an opt-out cookie before navigating to the A/B test page, then verifying the page shows "No A/B Test" heading.

Starting URL: http://the-internet.herokuapp.com

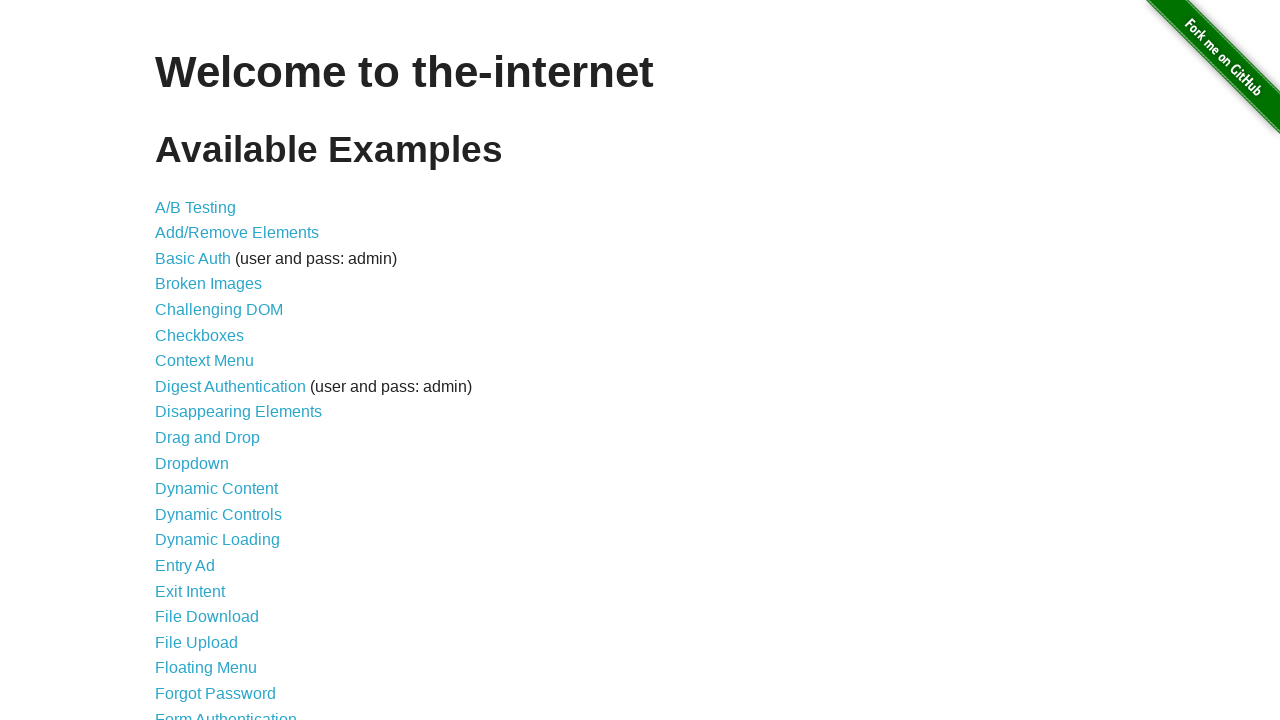

Added optimizelyOptOut cookie to opt out of A/B testing
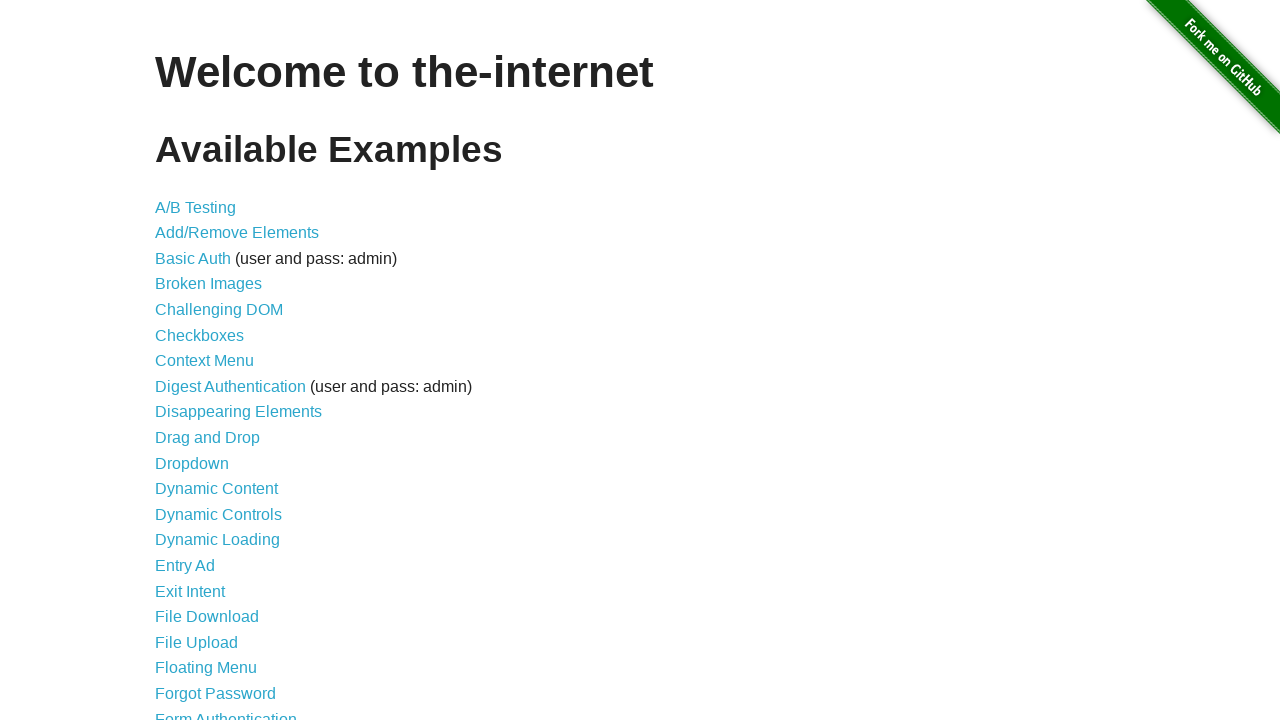

Navigated to A/B test page
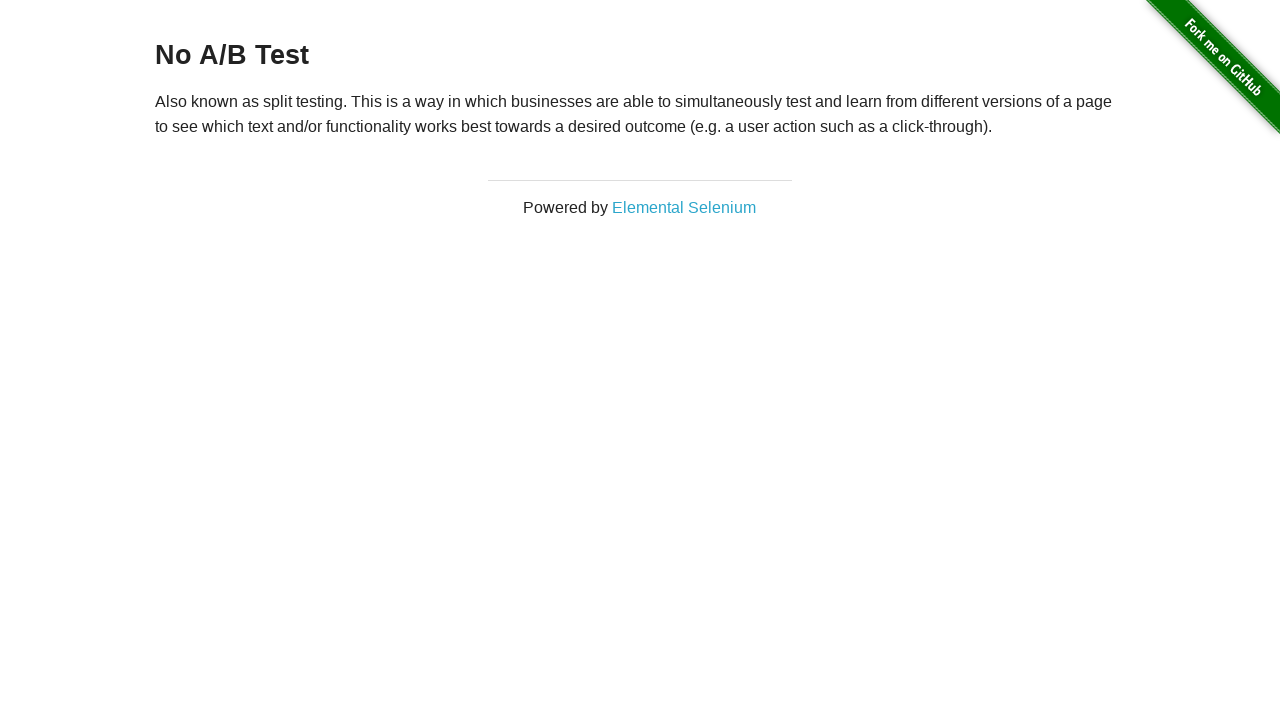

Waited for h3 heading to load
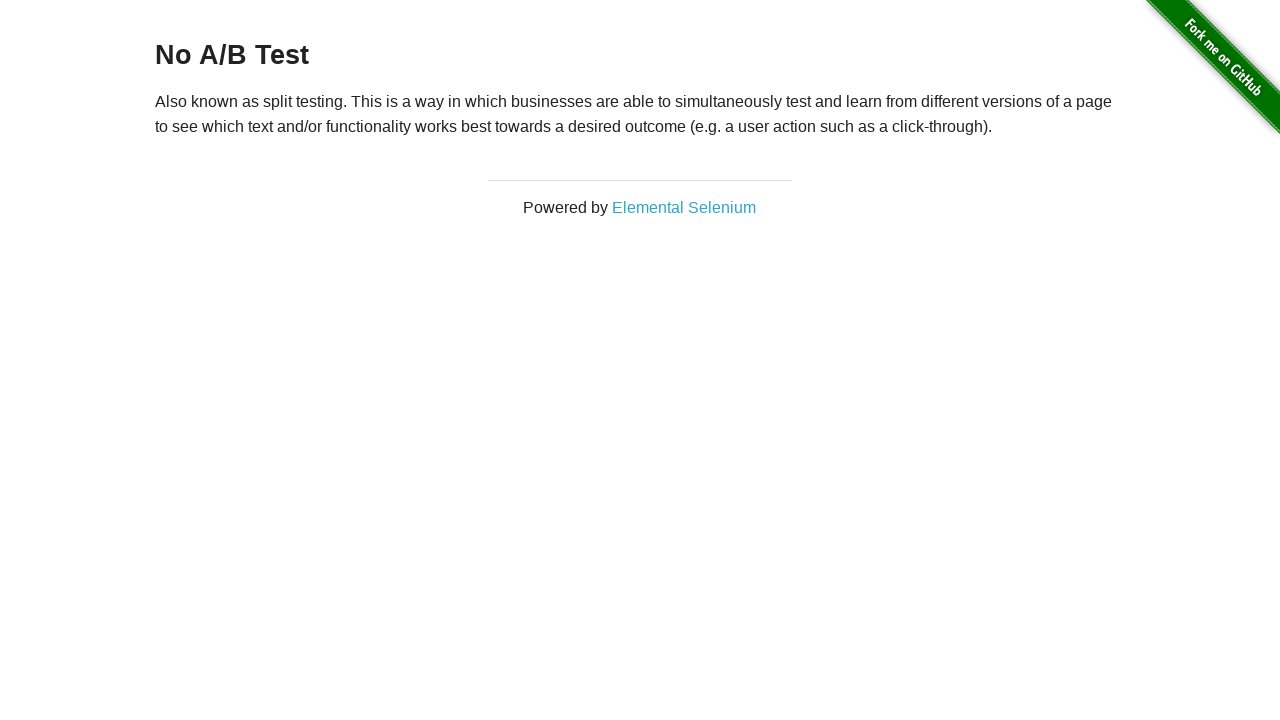

Retrieved heading text: 'No A/B Test'
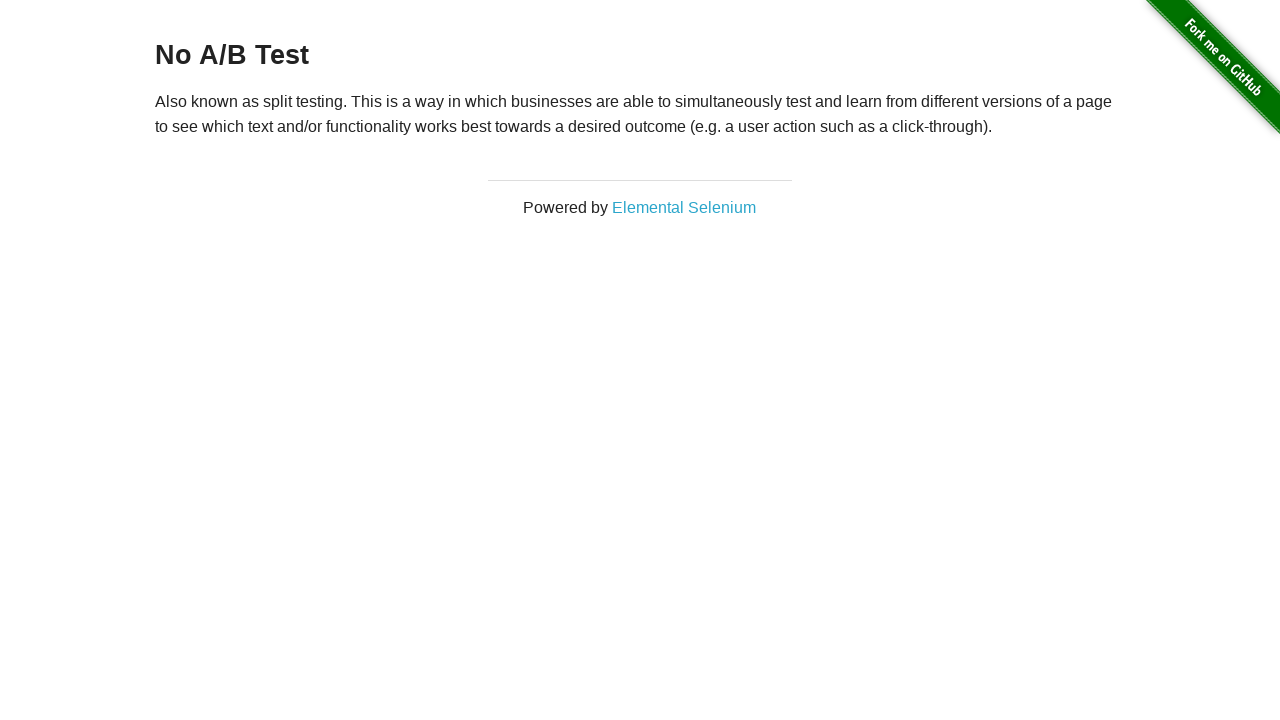

Verified heading text is 'No A/B Test' - opt-out cookie successful
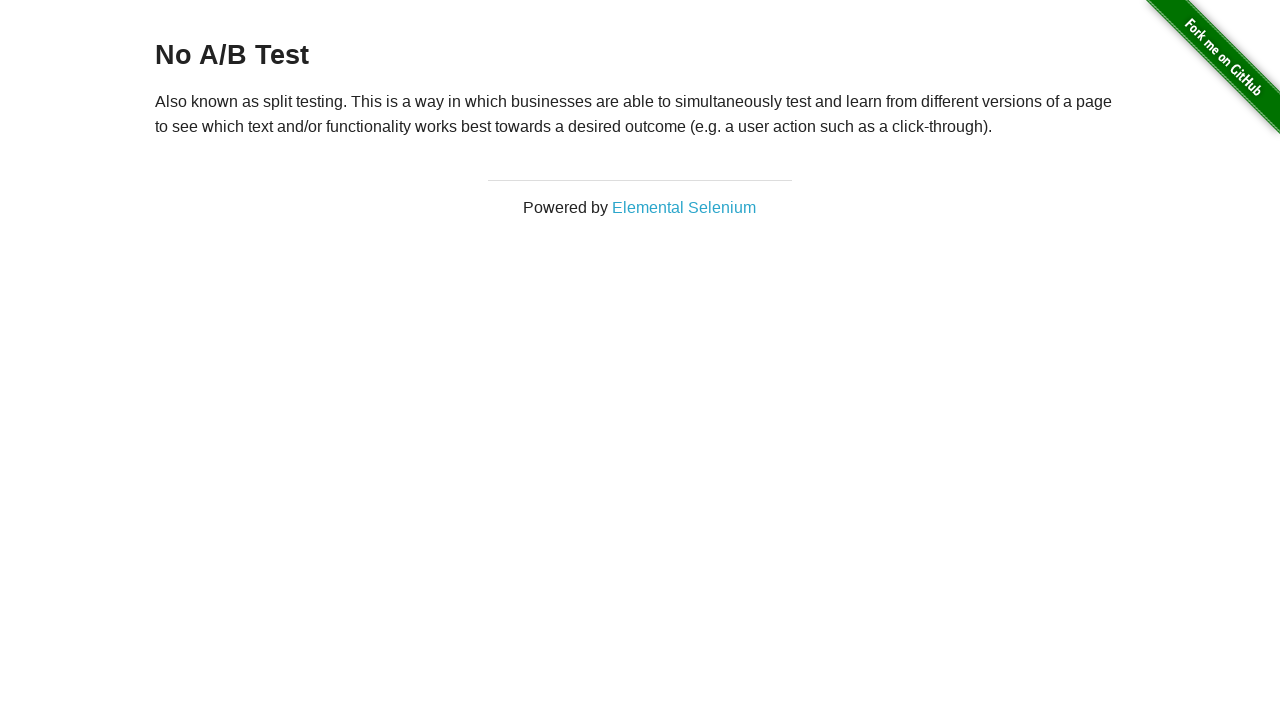

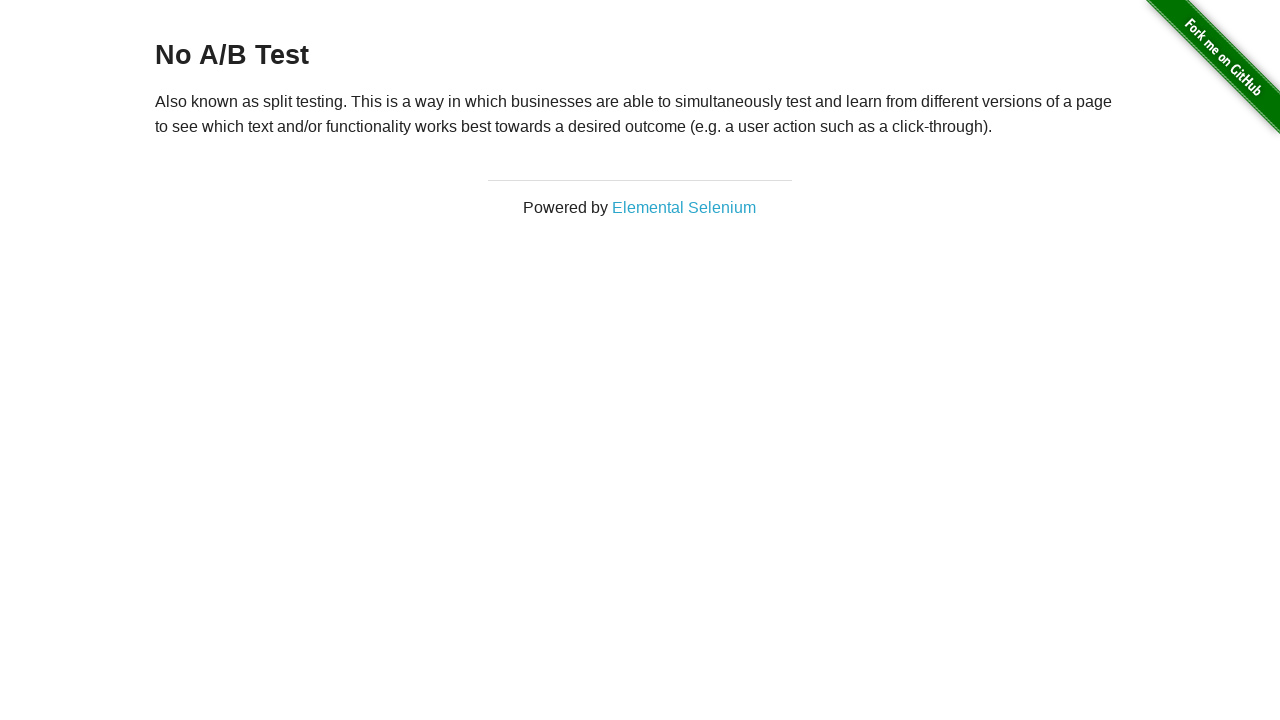